Verifies that the Tesla France homepage has the correct page title in French

Starting URL: https://www.tesla.com/fr_FR/

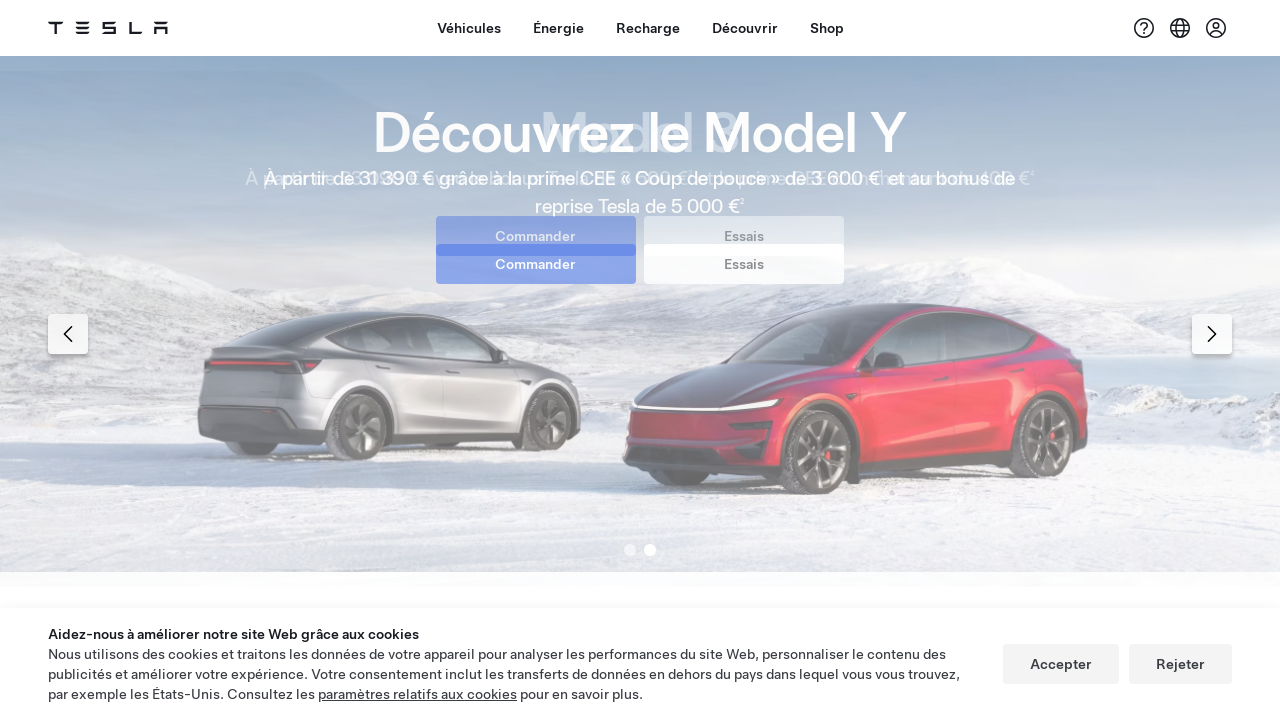

Navigated to Tesla France homepage
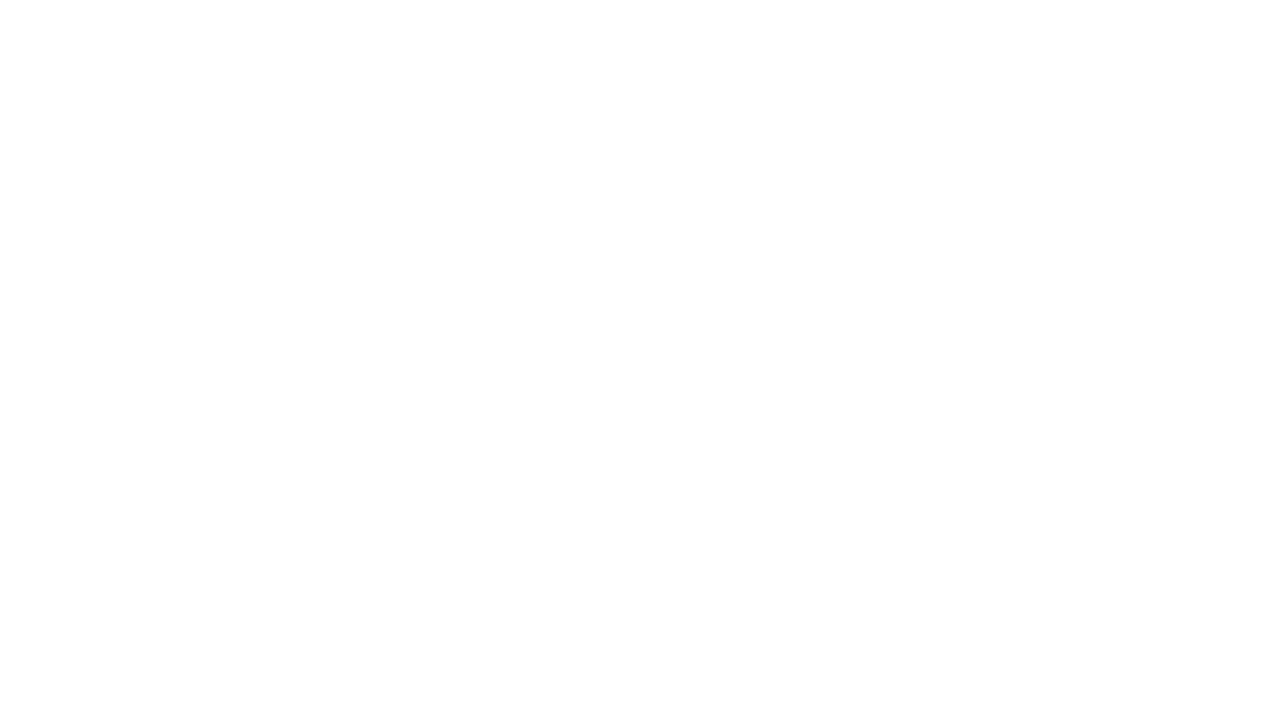

Verified page title is correct in French: 'Voitures électriques, énergie solaire et propre | Tesla France'
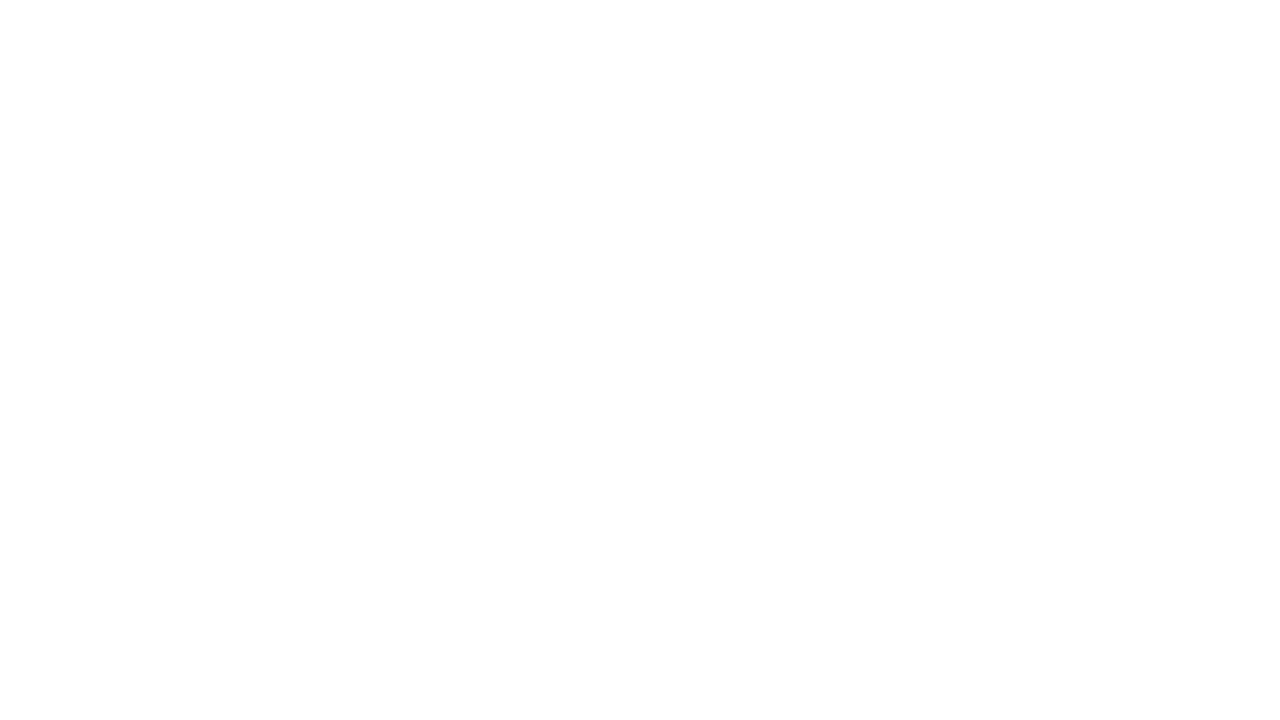

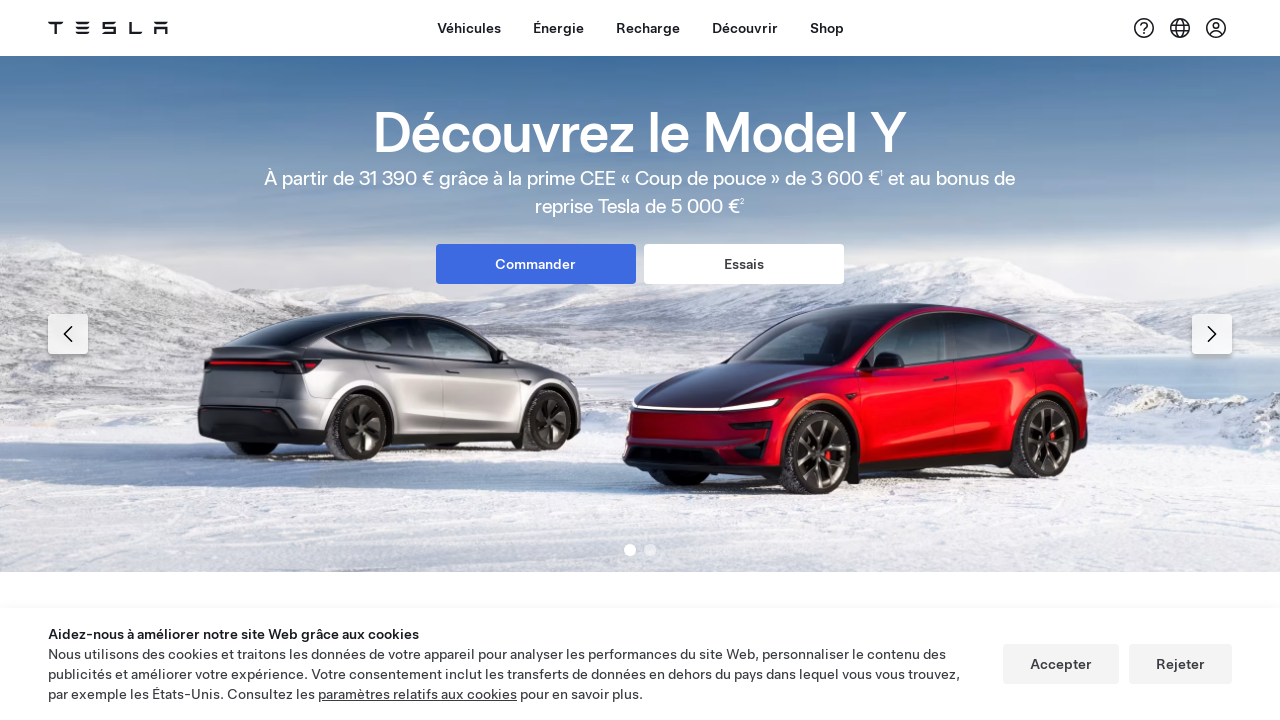